Tests that edits are cancelled when pressing Escape key during editing

Starting URL: https://demo.playwright.dev/todomvc

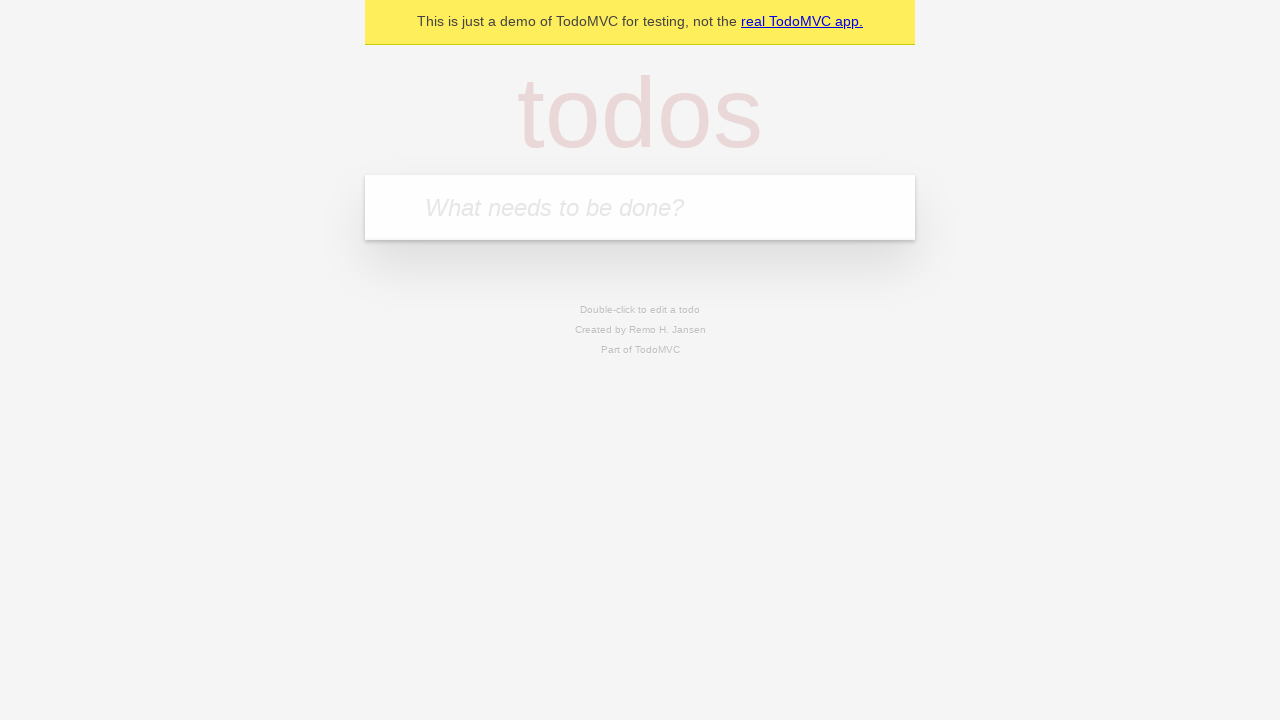

Filled todo input with 'buy some cheese' on internal:attr=[placeholder="What needs to be done?"i]
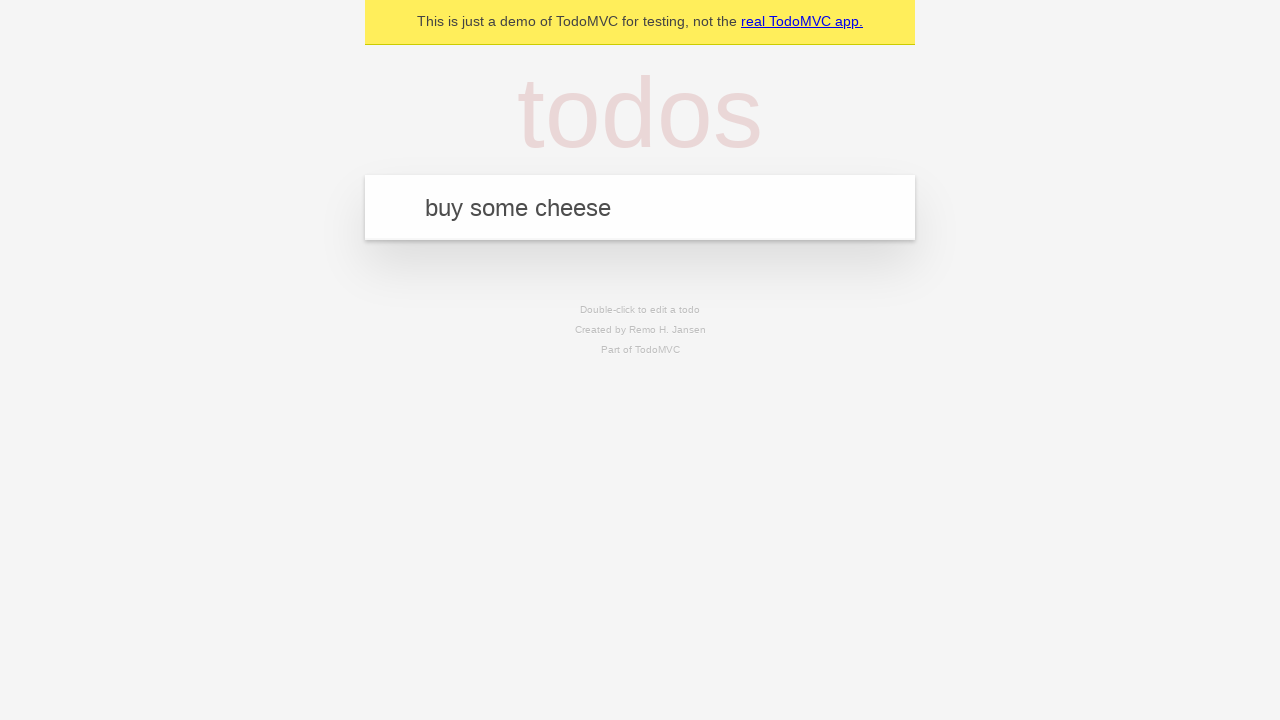

Pressed Enter to create first todo on internal:attr=[placeholder="What needs to be done?"i]
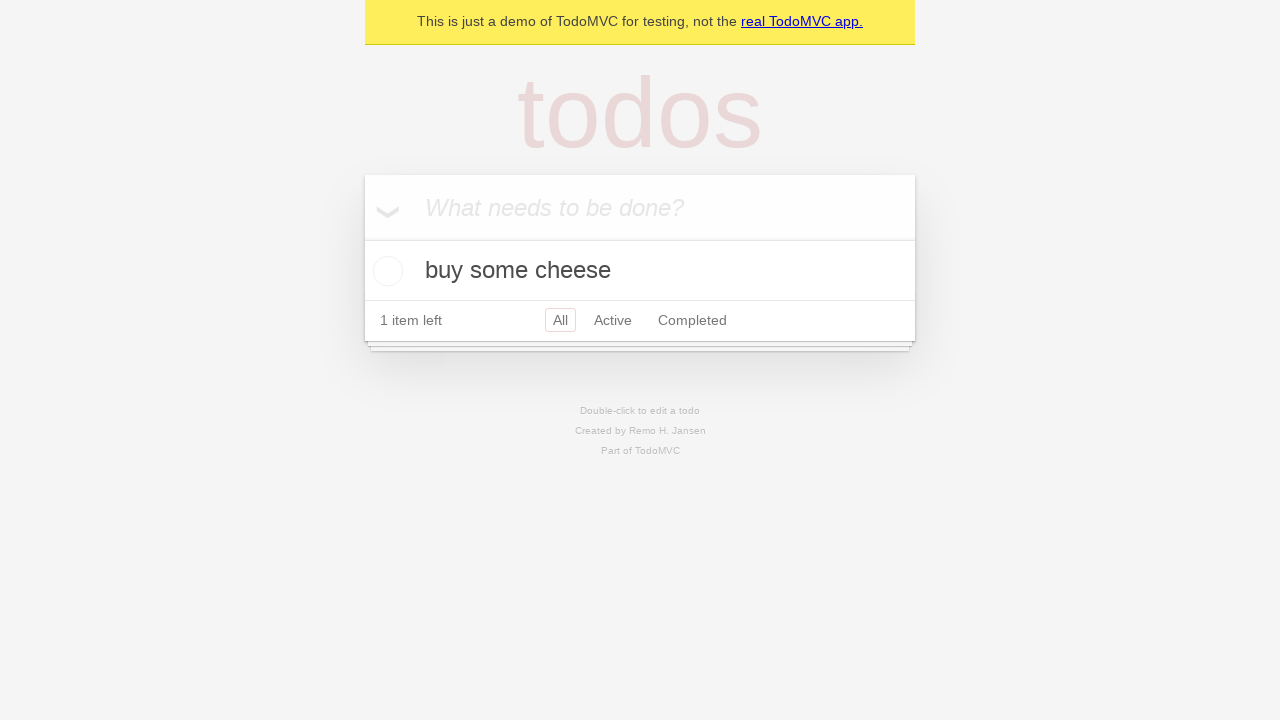

Filled todo input with 'feed the cat' on internal:attr=[placeholder="What needs to be done?"i]
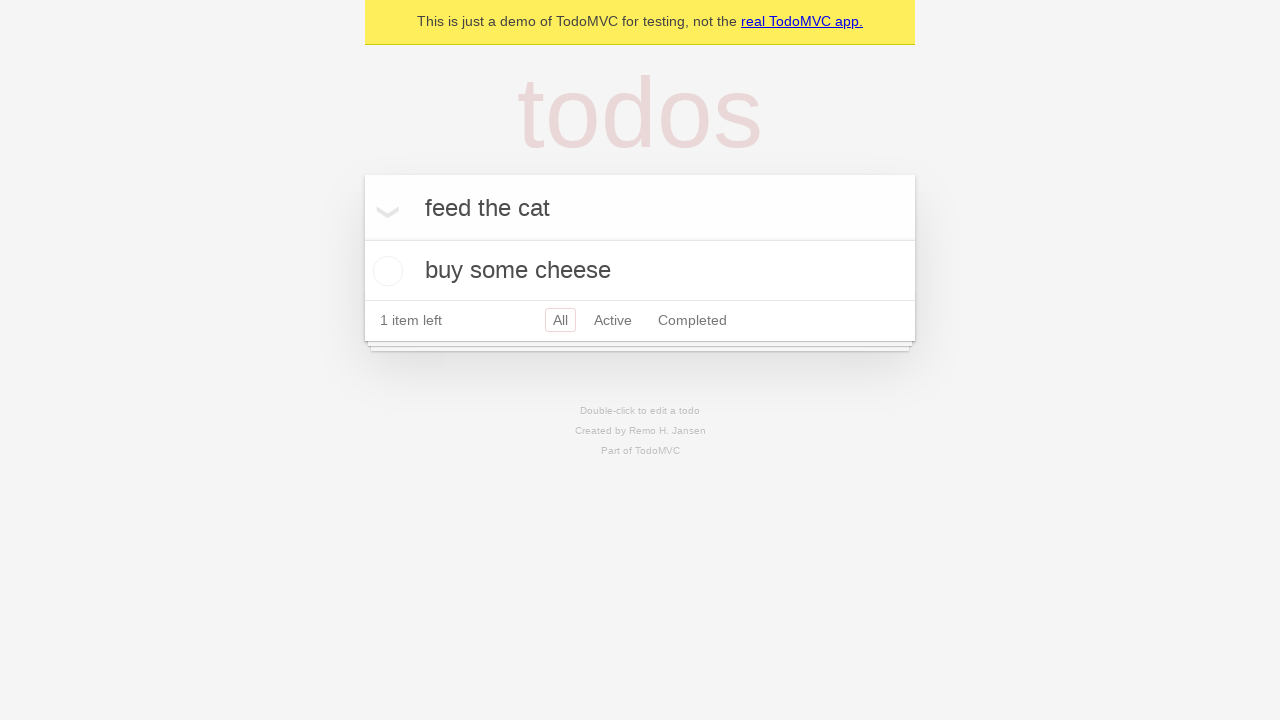

Pressed Enter to create second todo on internal:attr=[placeholder="What needs to be done?"i]
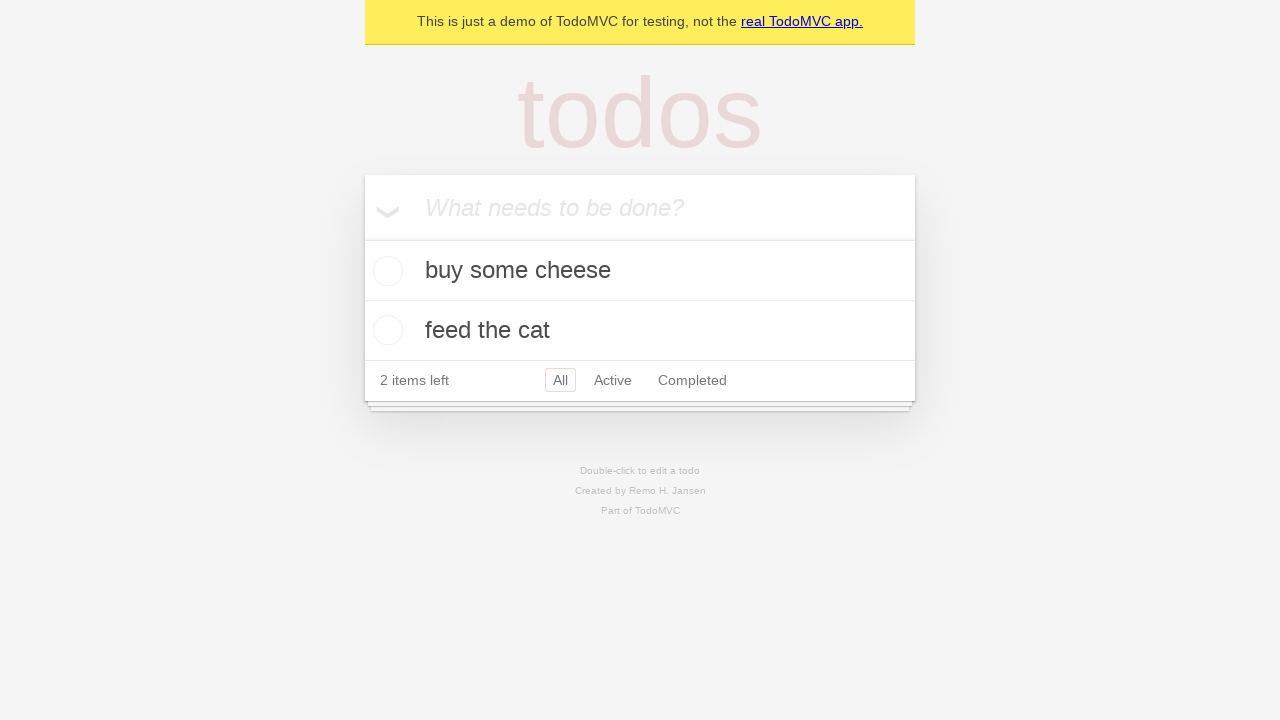

Filled todo input with 'book a doctors appointment' on internal:attr=[placeholder="What needs to be done?"i]
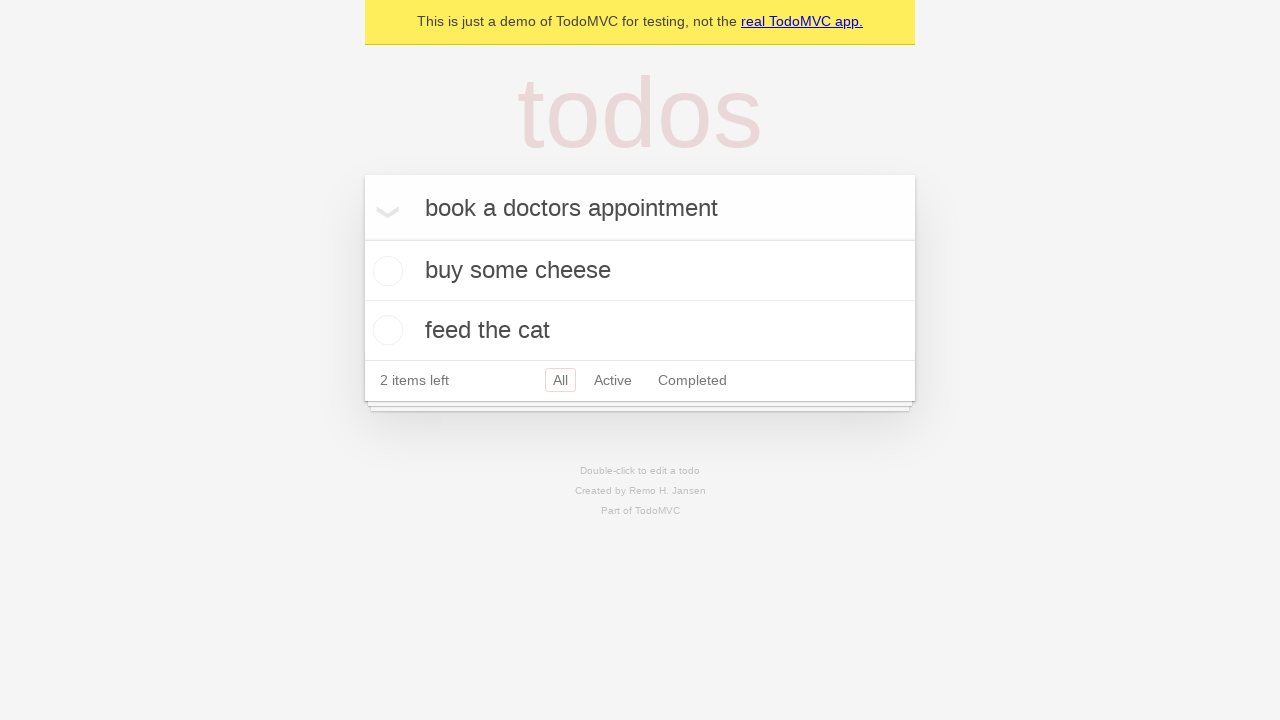

Pressed Enter to create third todo on internal:attr=[placeholder="What needs to be done?"i]
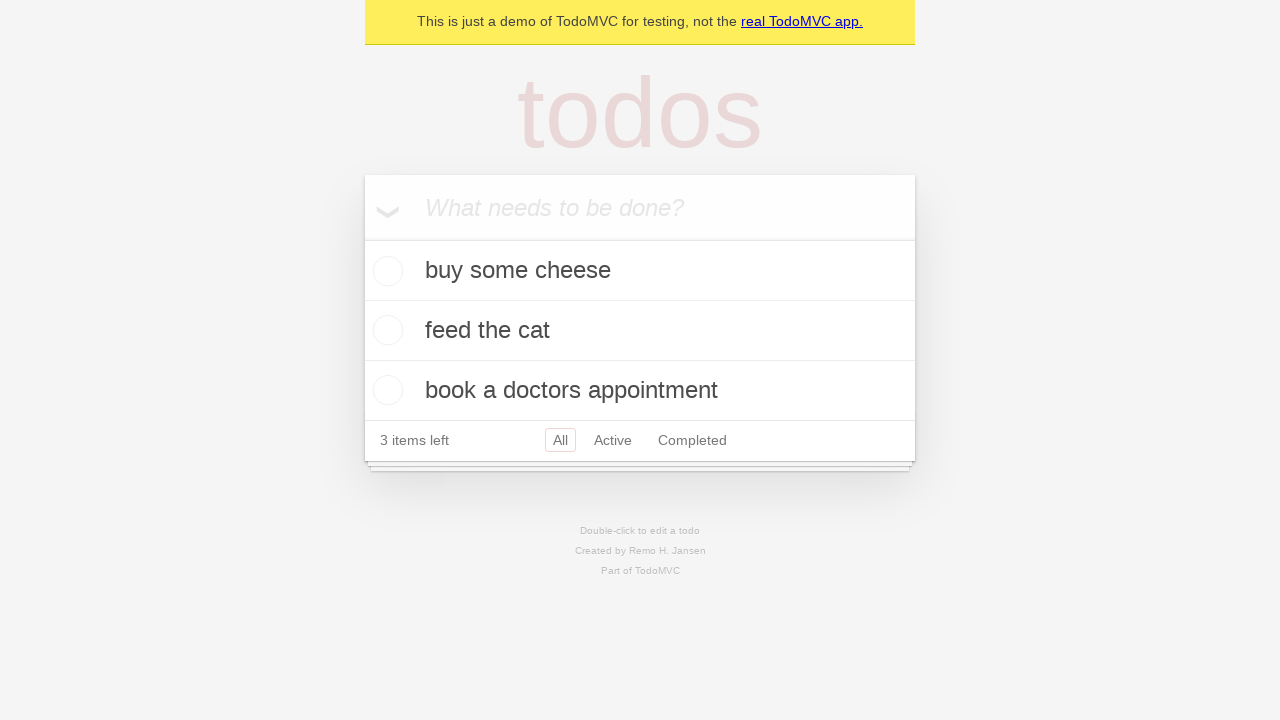

Verified 3 todos were created in localStorage
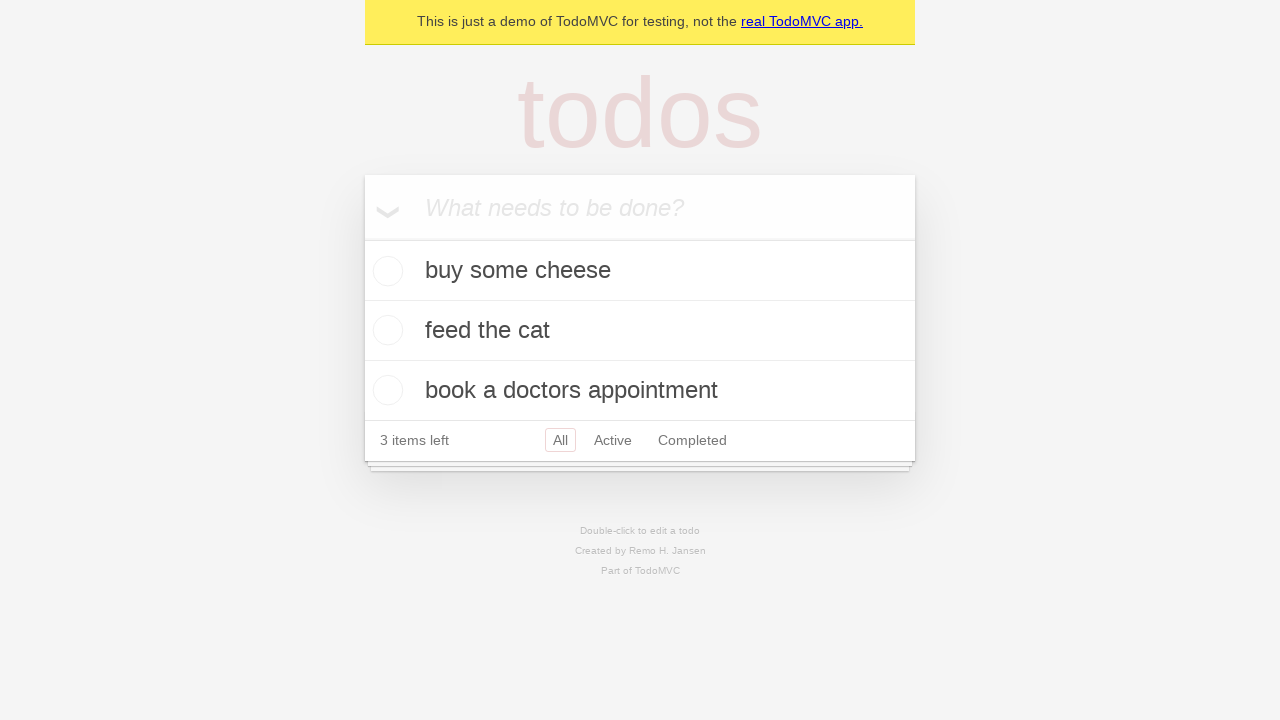

Double-clicked second todo to enter edit mode at (640, 331) on internal:testid=[data-testid="todo-item"s] >> nth=1
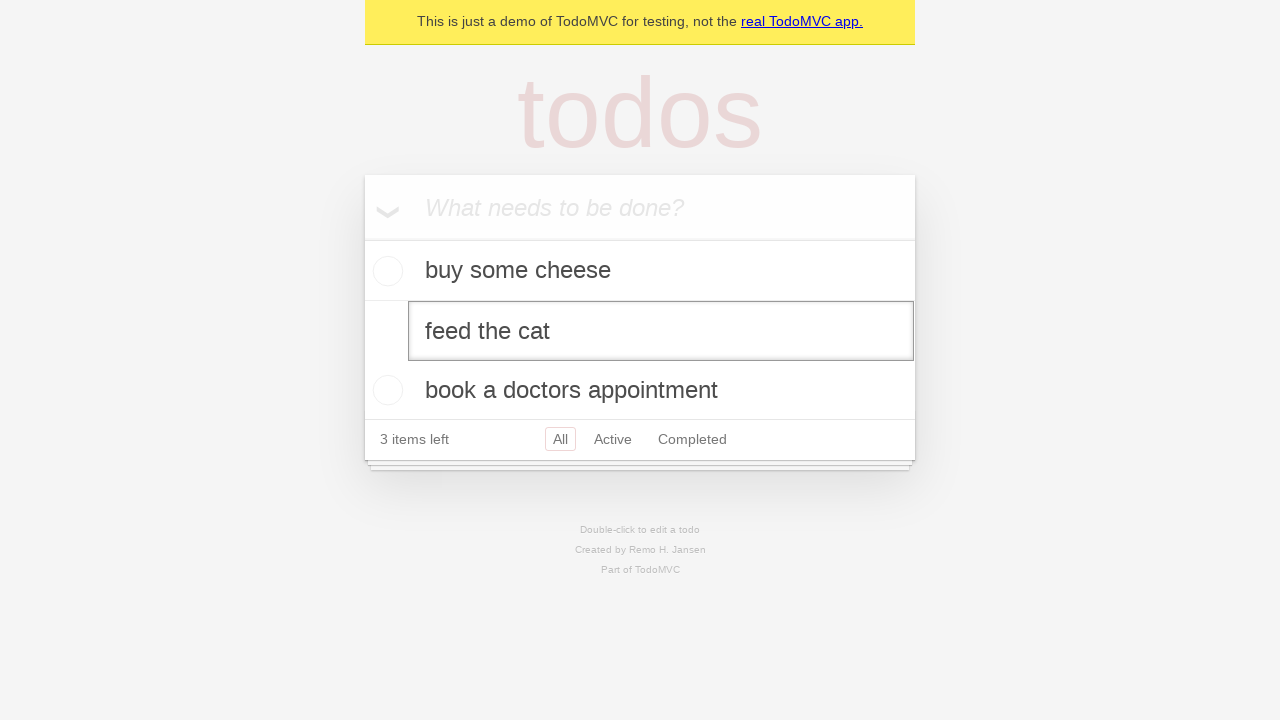

Filled edit field with 'buy some sausages' on internal:testid=[data-testid="todo-item"s] >> nth=1 >> internal:role=textbox[nam
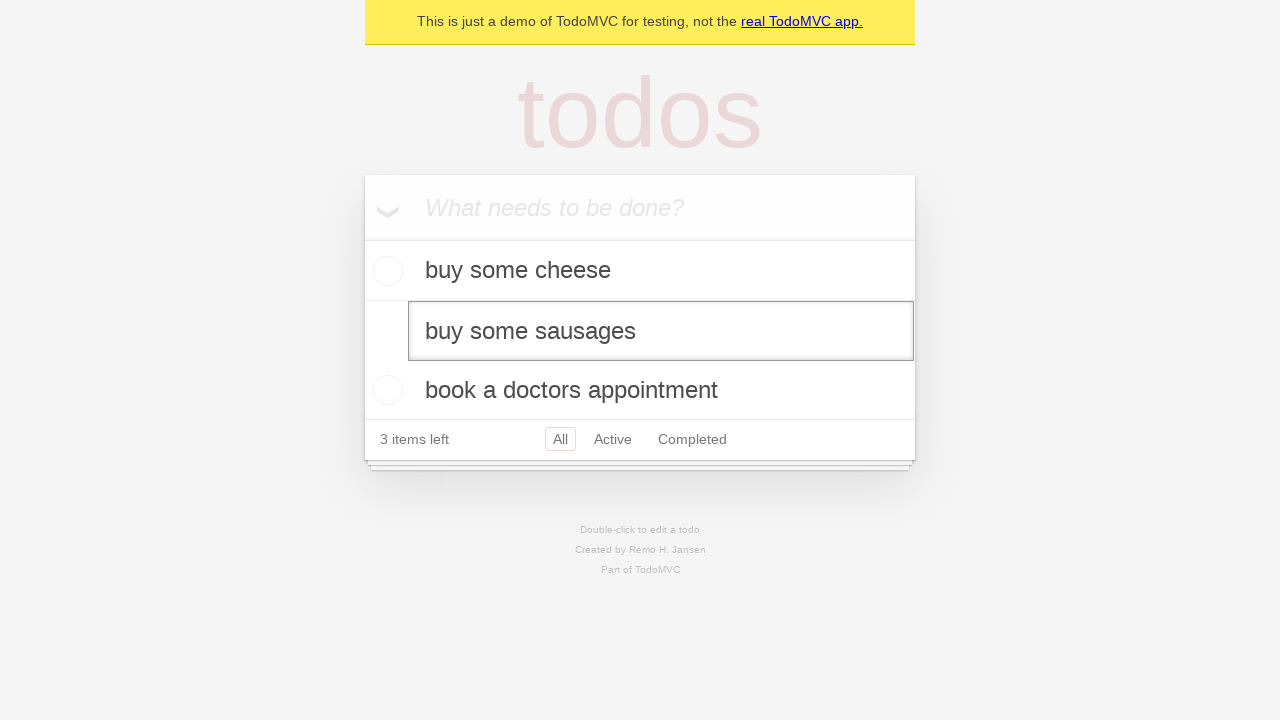

Pressed Escape to cancel edit without saving on internal:testid=[data-testid="todo-item"s] >> nth=1 >> internal:role=textbox[nam
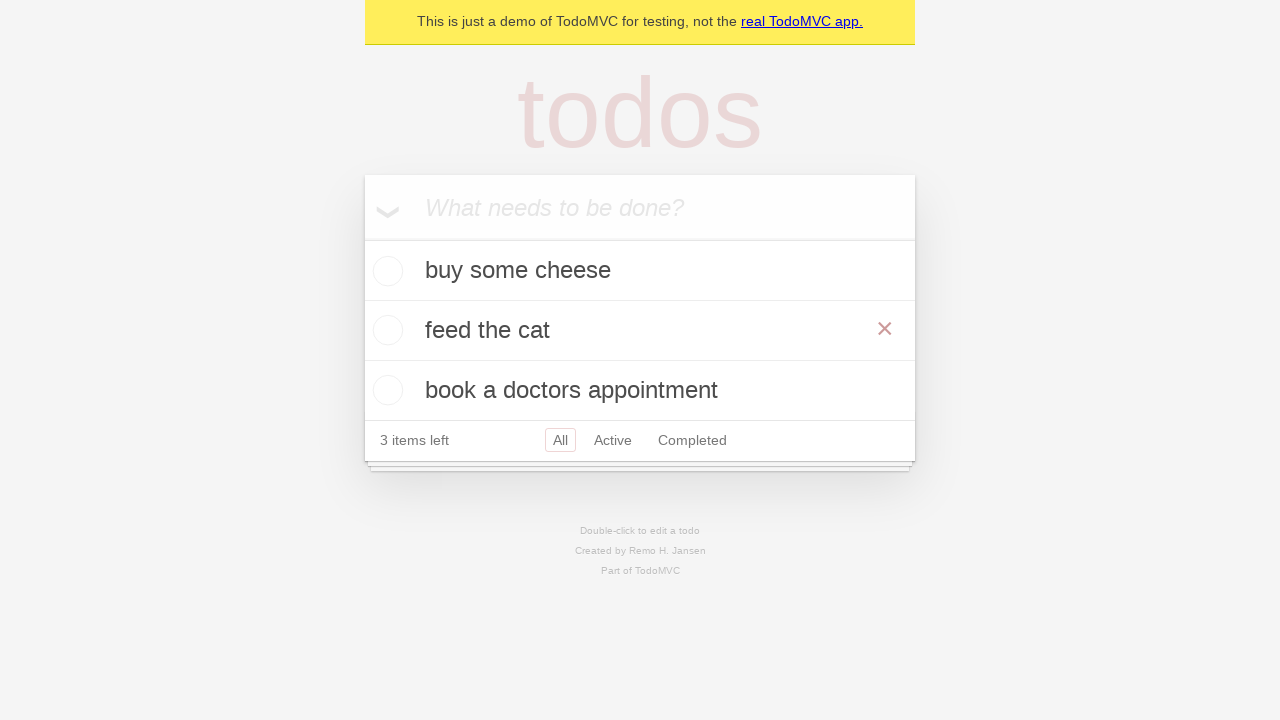

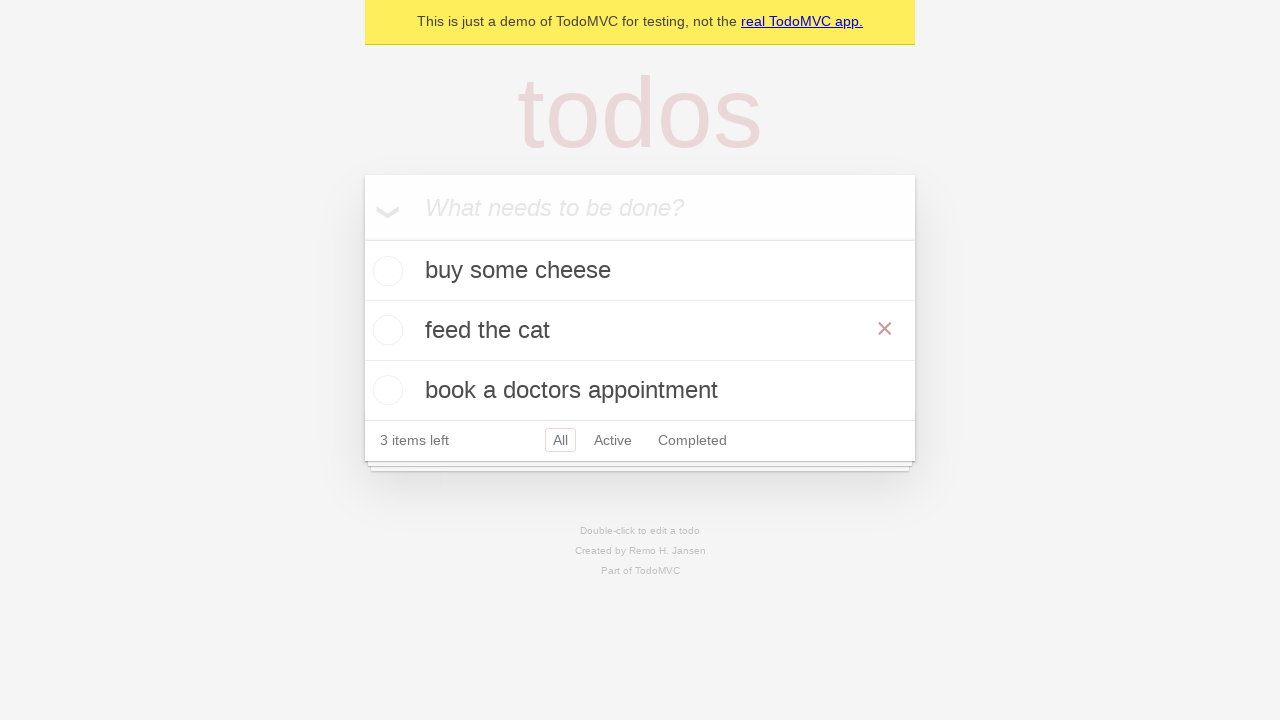